Tests JavaScript confirm dialog by accepting it and verifying the OK result message

Starting URL: https://the-internet.herokuapp.com/javascript_alerts

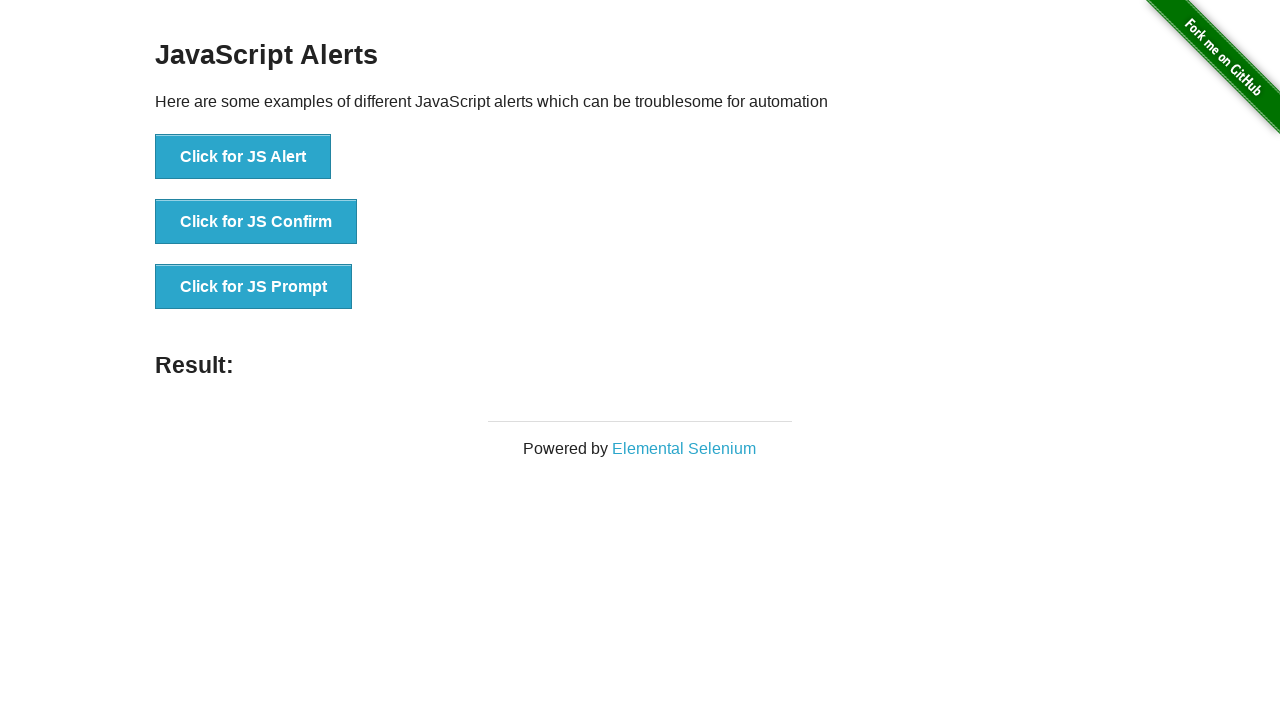

Set up dialog handler to accept confirm popup
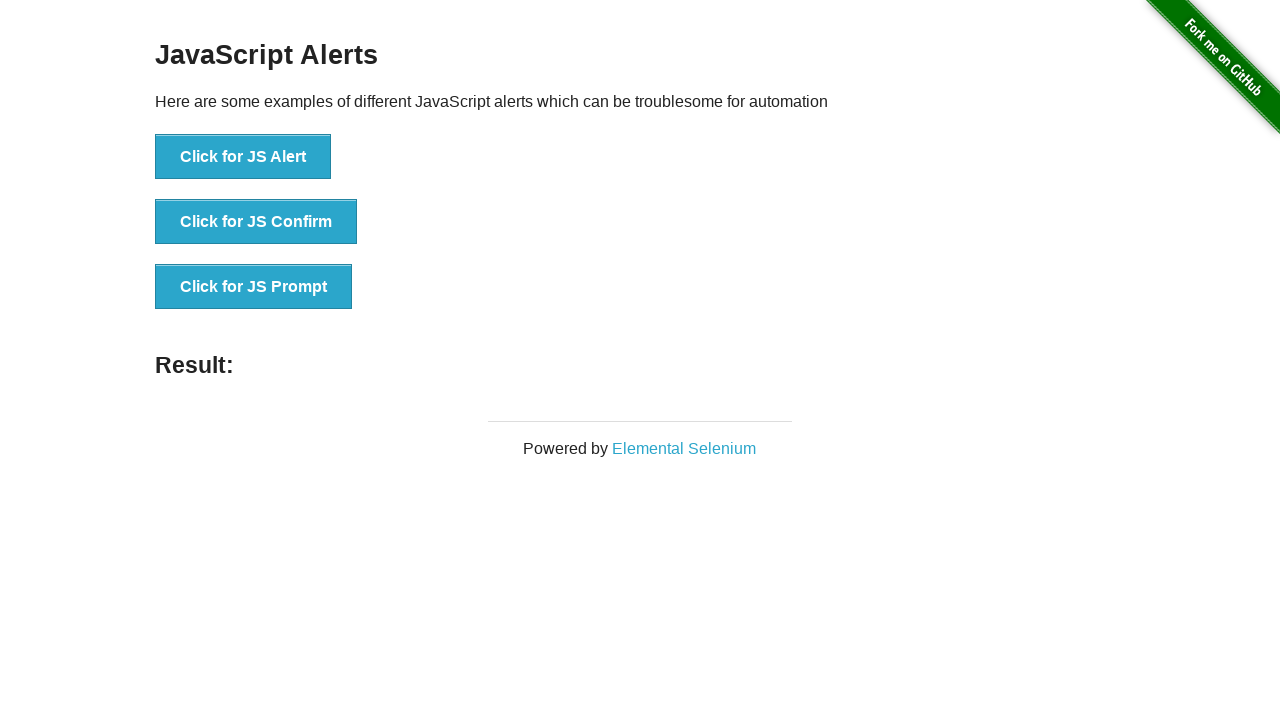

Clicked the JavaScript confirm button at (256, 222) on button[onclick="jsConfirm()"]
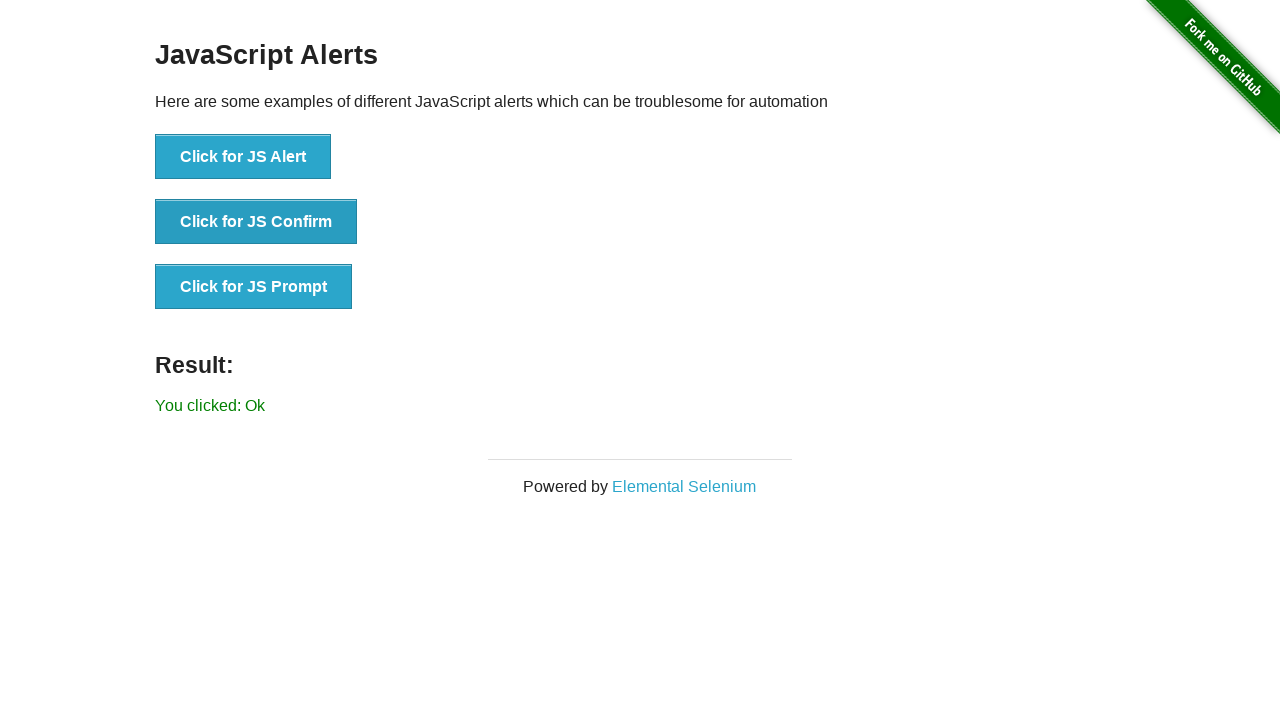

Result message element loaded
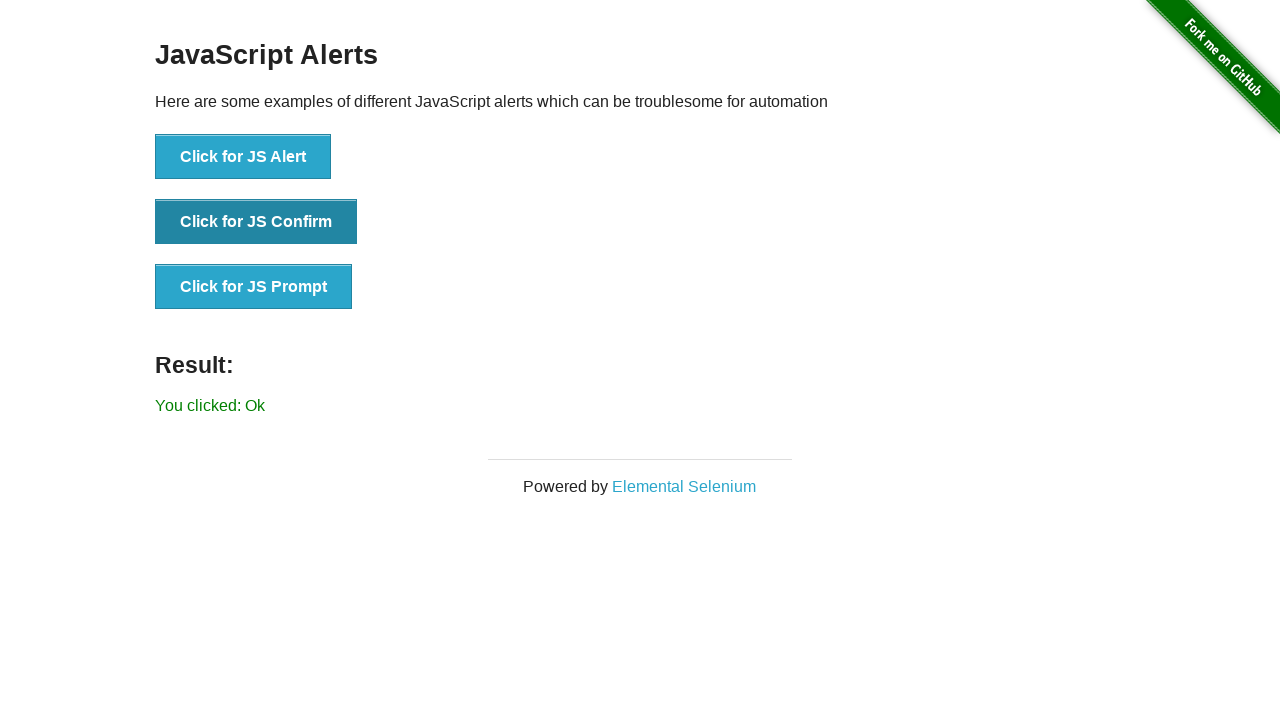

Verified OK result message is displayed
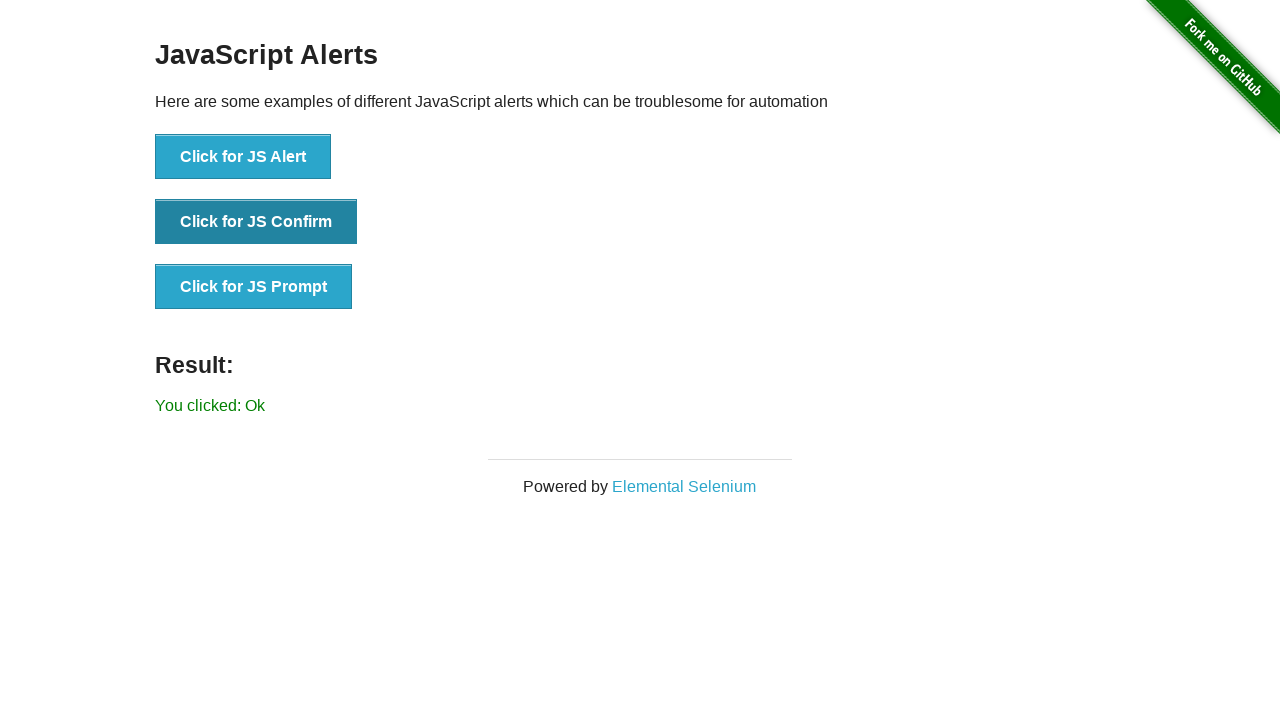

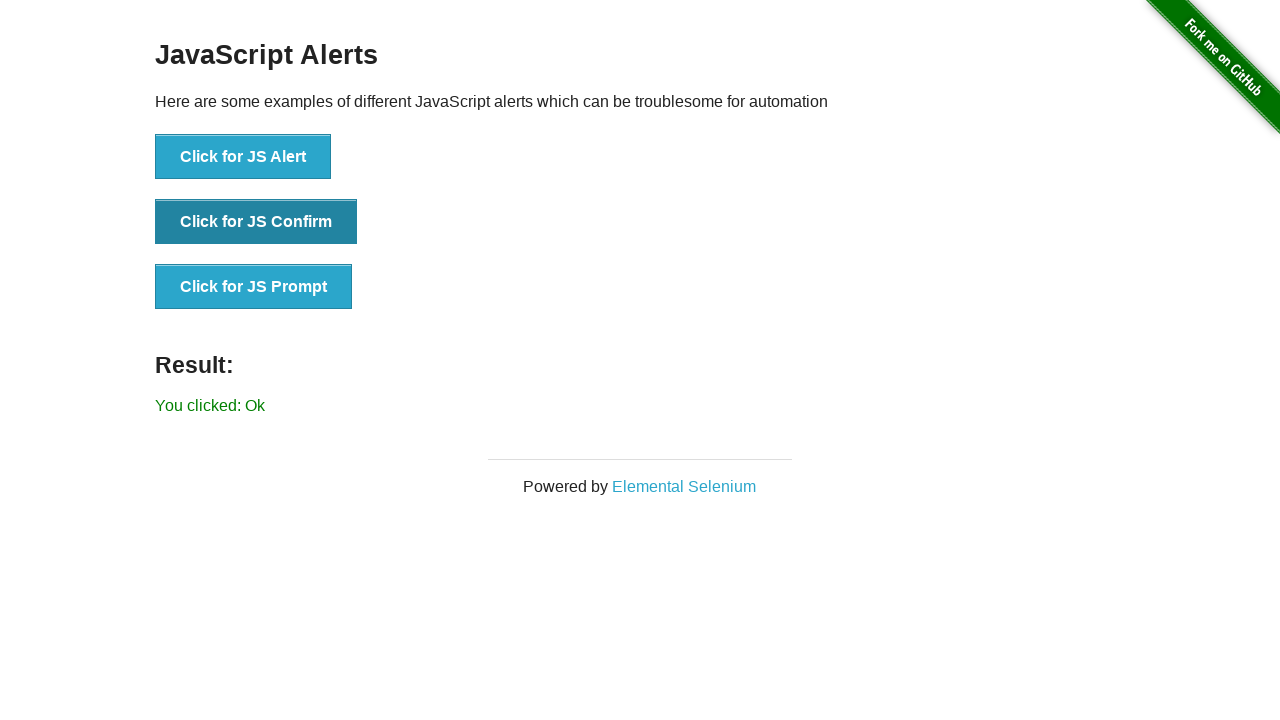